Tests finding an element by ID and verifying its text content shows "Heading 2 text"

Starting URL: https://kristinek.github.io/site/examples/locators

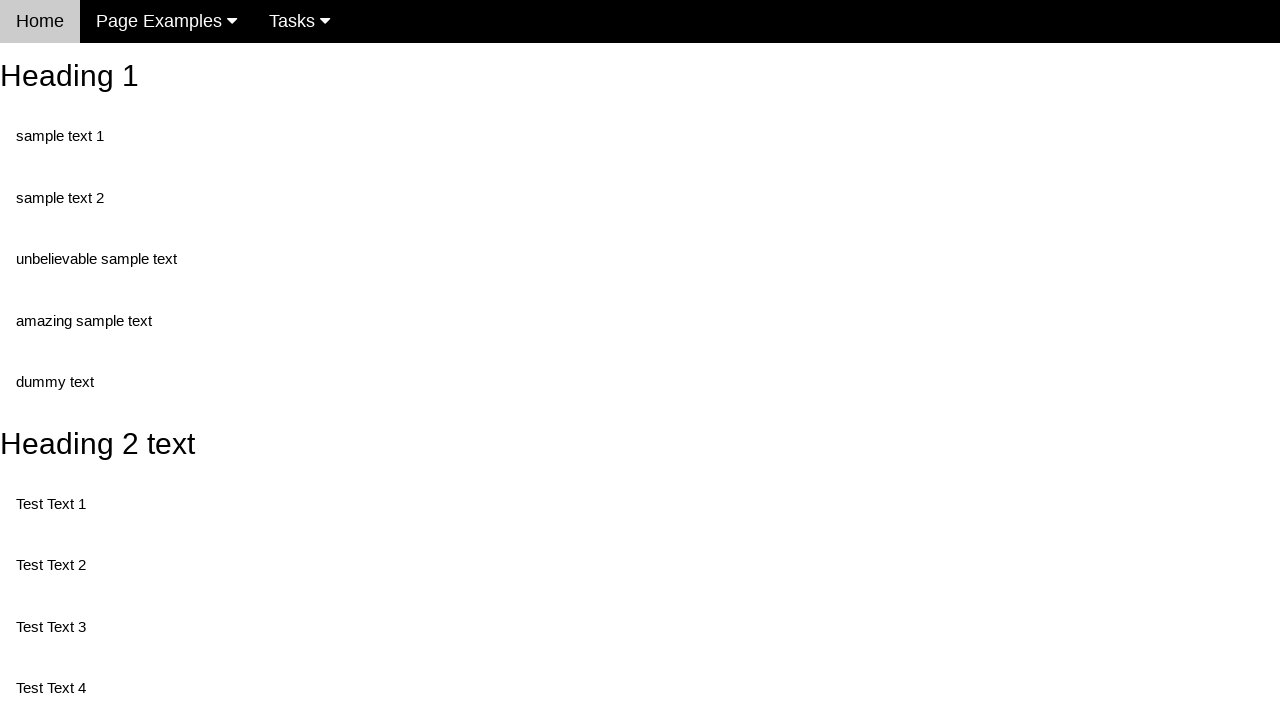

Navigated to locators example page
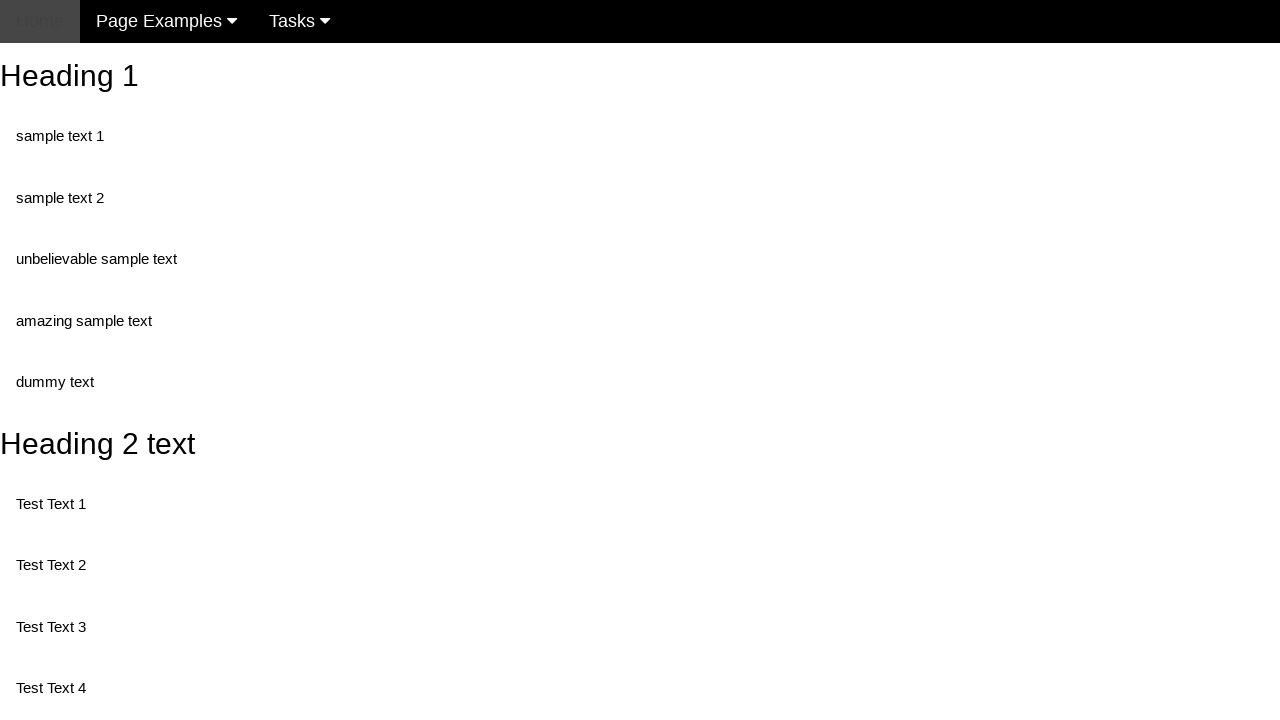

Located element with ID 'heading_2'
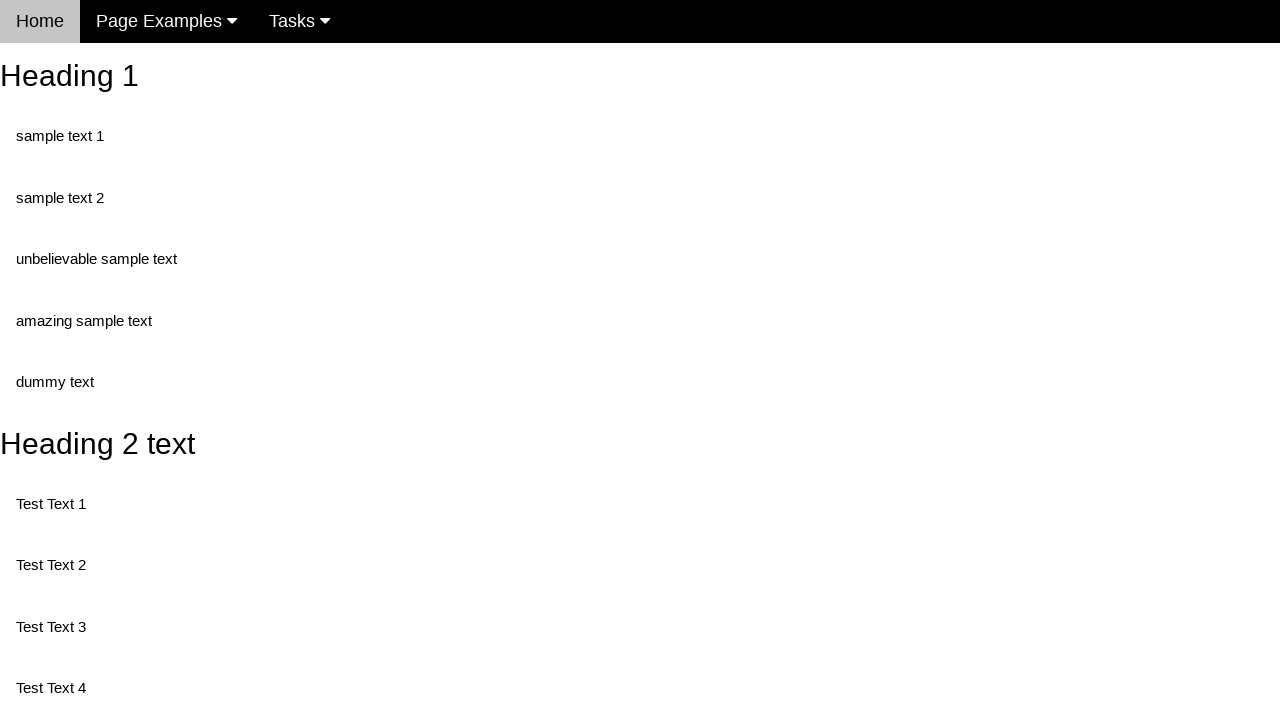

Waited for heading element to be visible
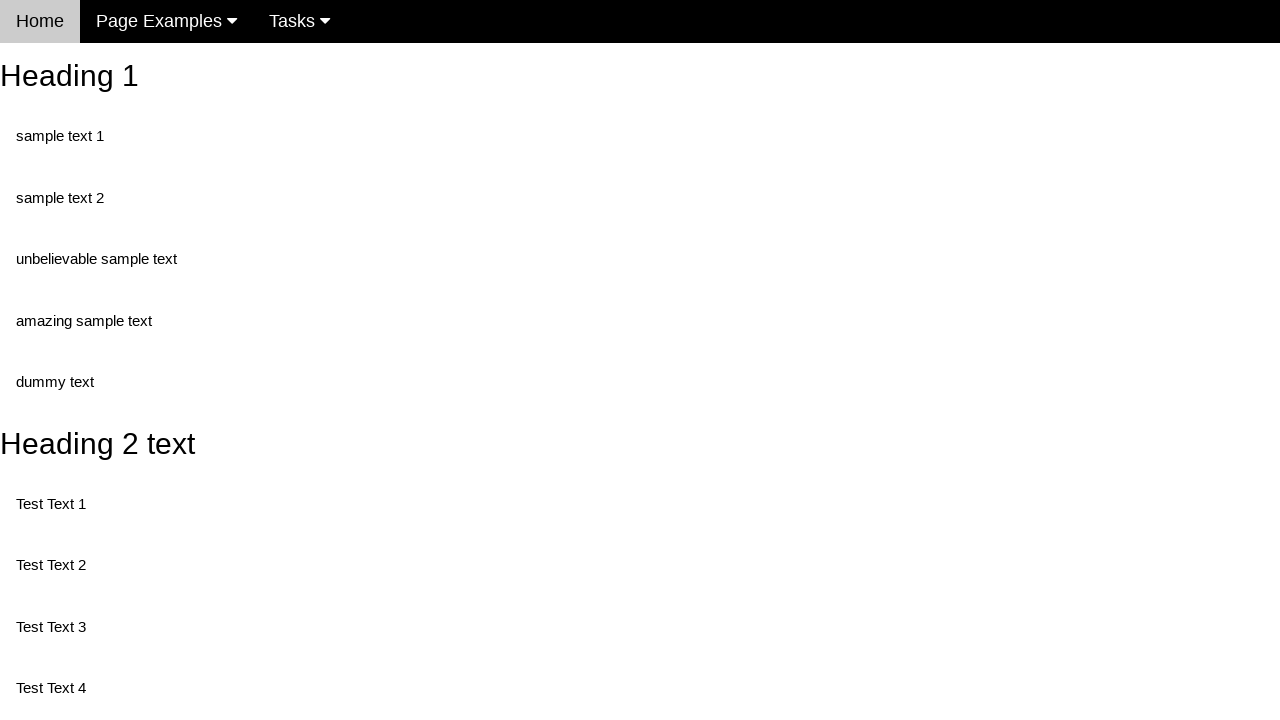

Verified heading text content is 'Heading 2 text'
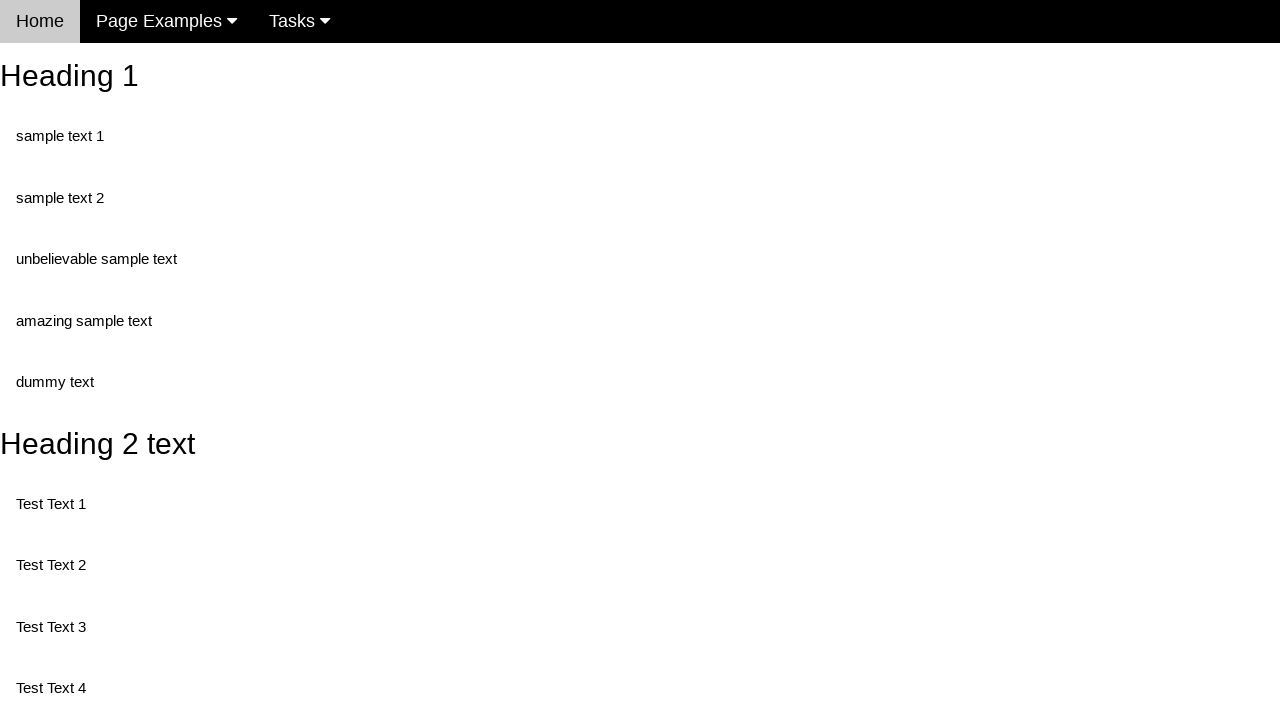

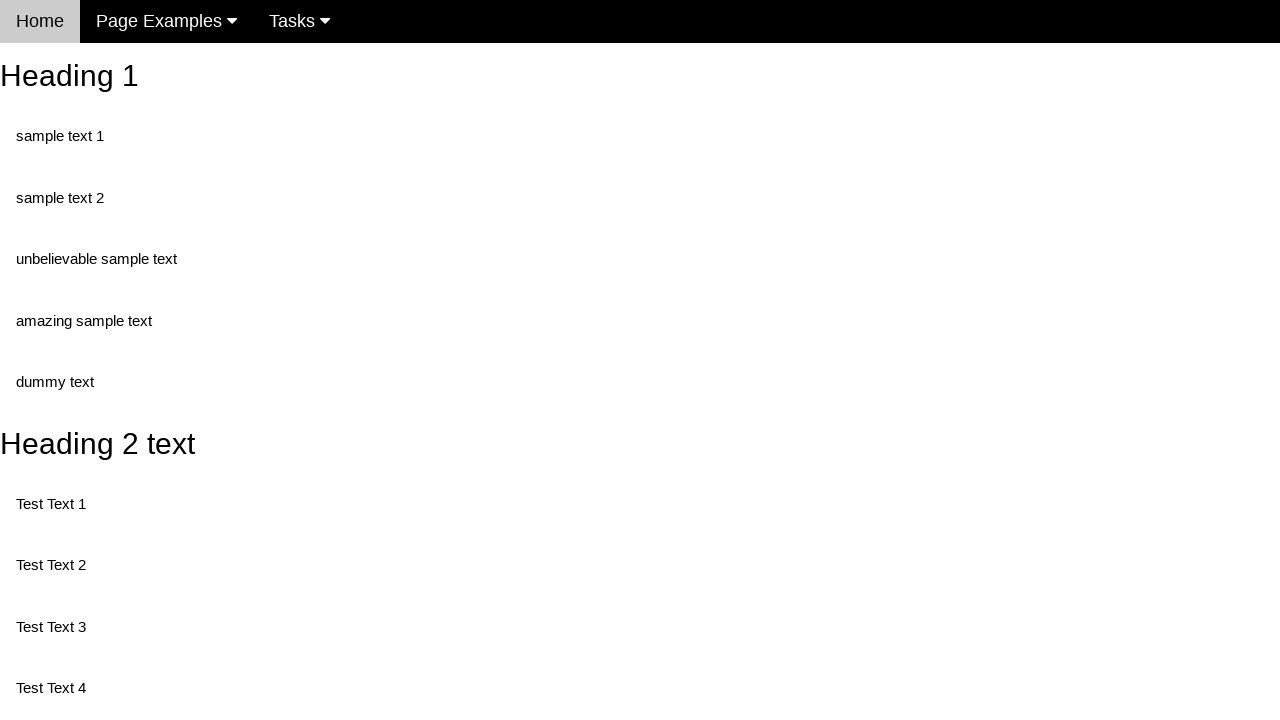